Tests dynamic loading by clicking the Start button and waiting for "Hello World!" text to become visible

Starting URL: https://the-internet.herokuapp.com/dynamic_loading/2

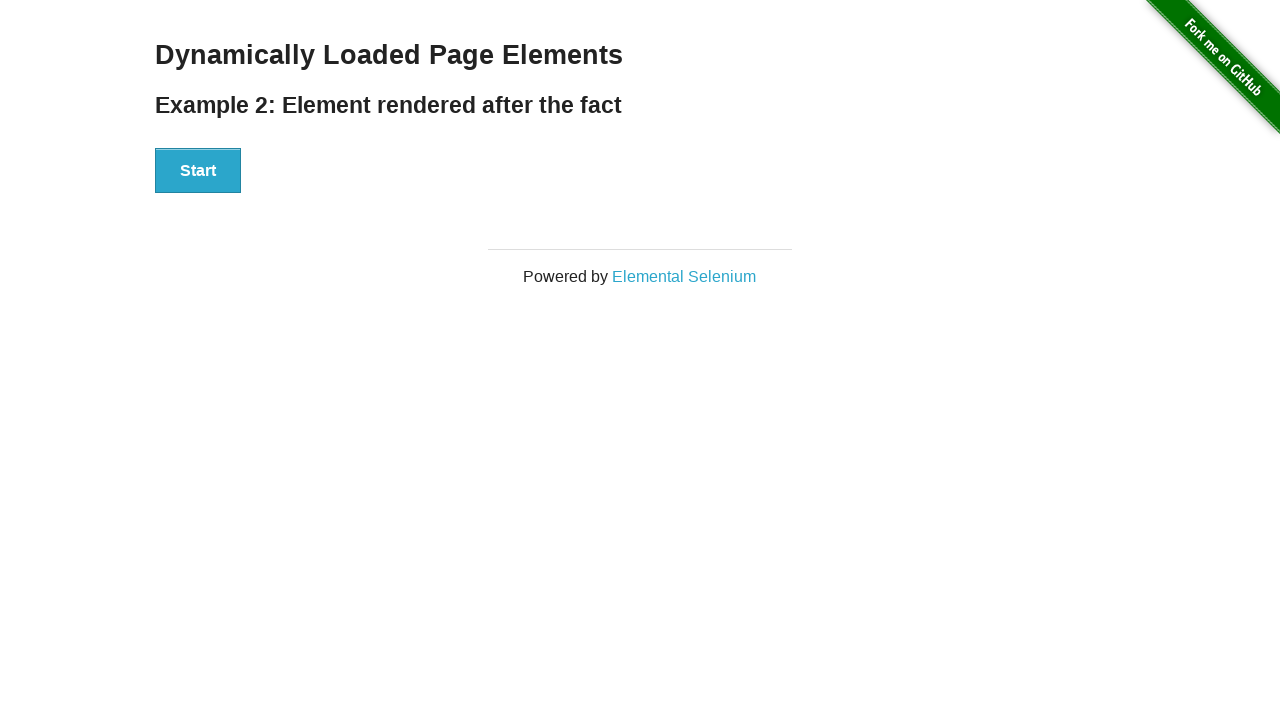

Clicked the Start button at (198, 171) on xpath=//button[text()='Start']
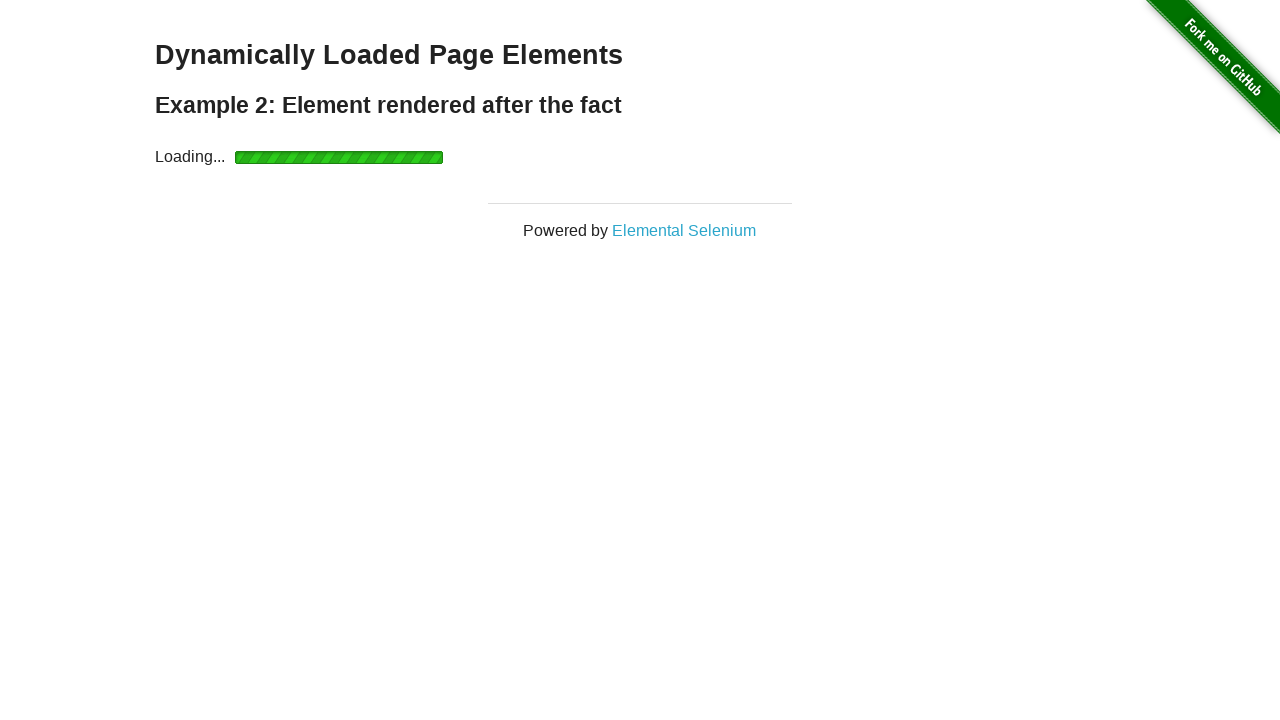

Hello World! text became visible after dynamic loading
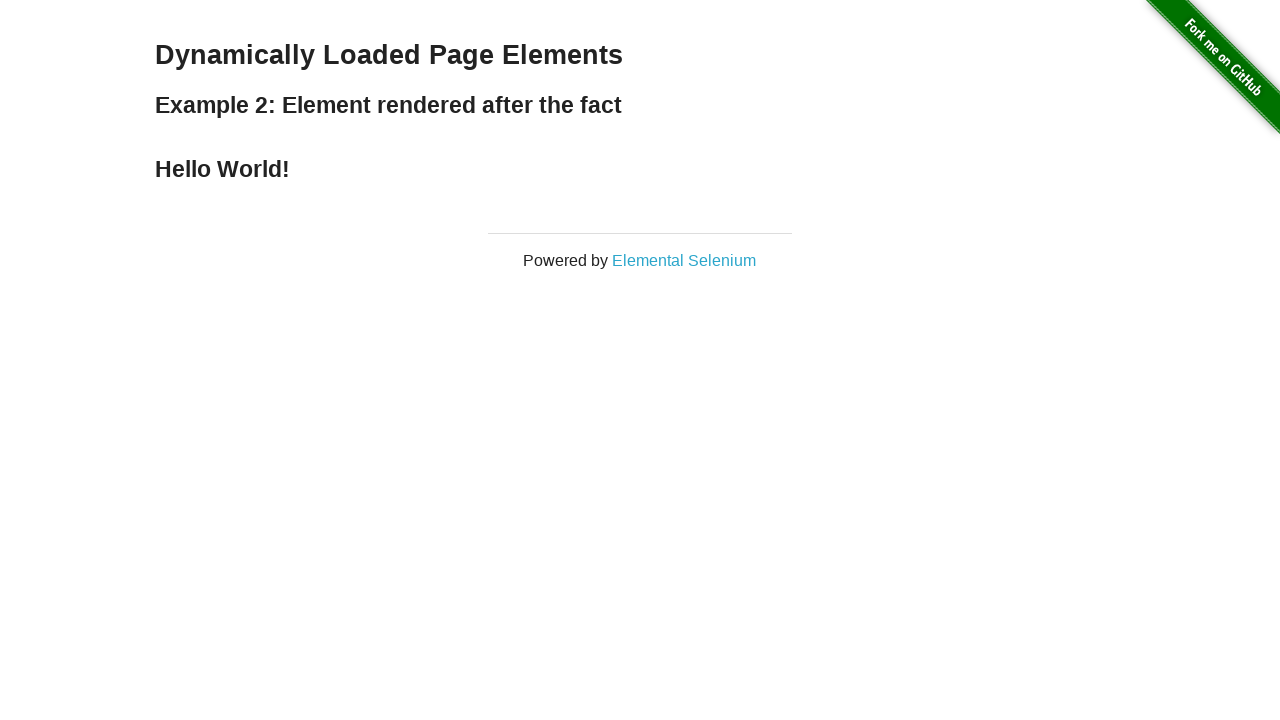

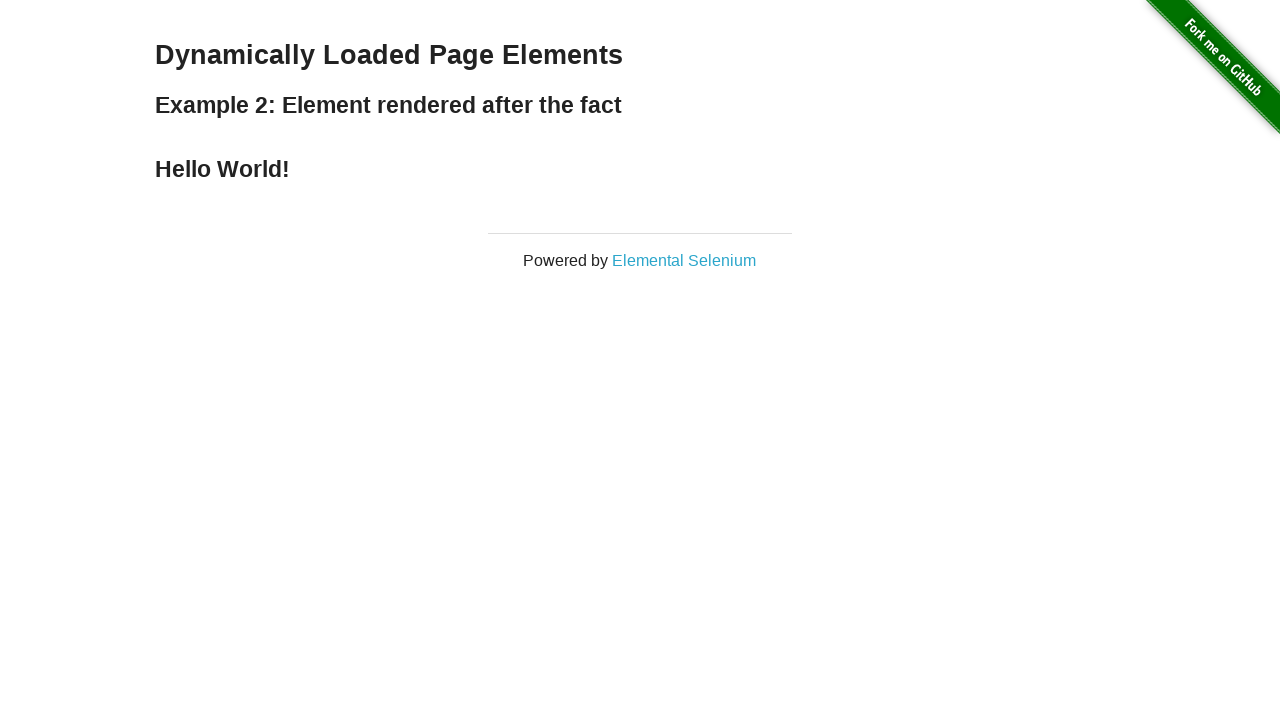